Tests dropdown selection functionality by selecting an option from a dropdown menu using visible text

Starting URL: https://www.softwaretestingmaterial.com/sample-webpage-to-automate/

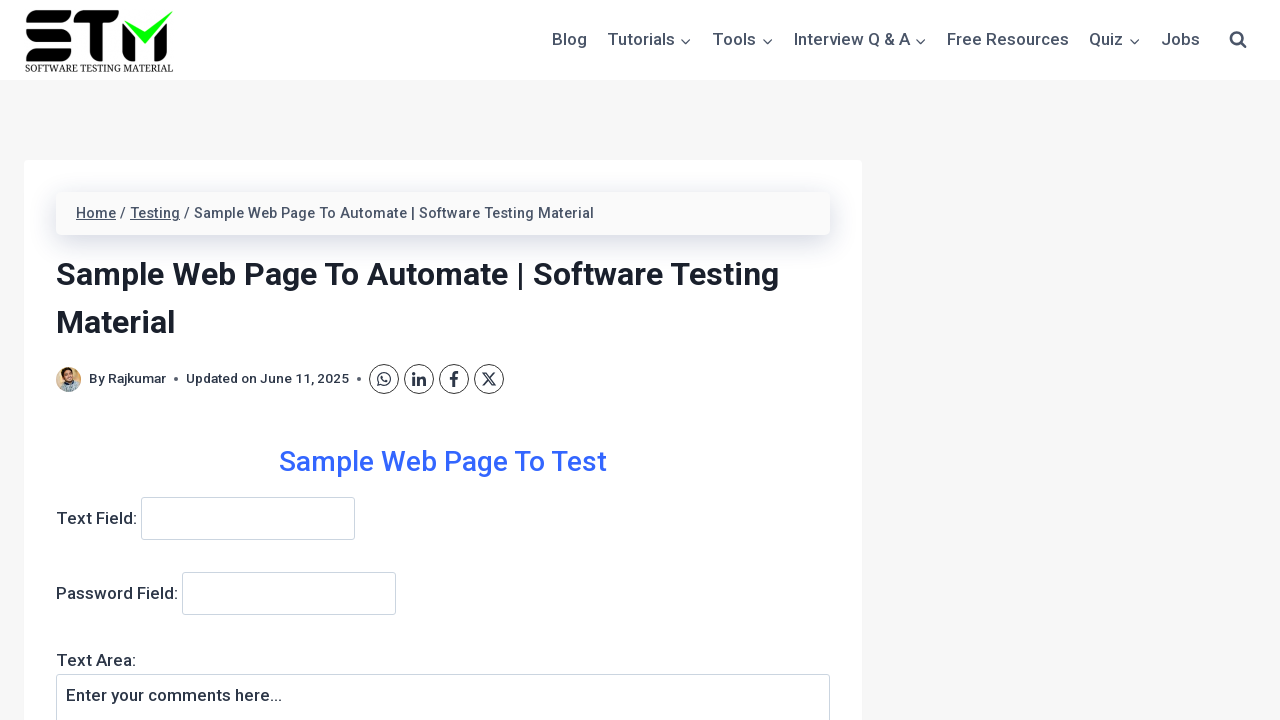

Refreshed the page
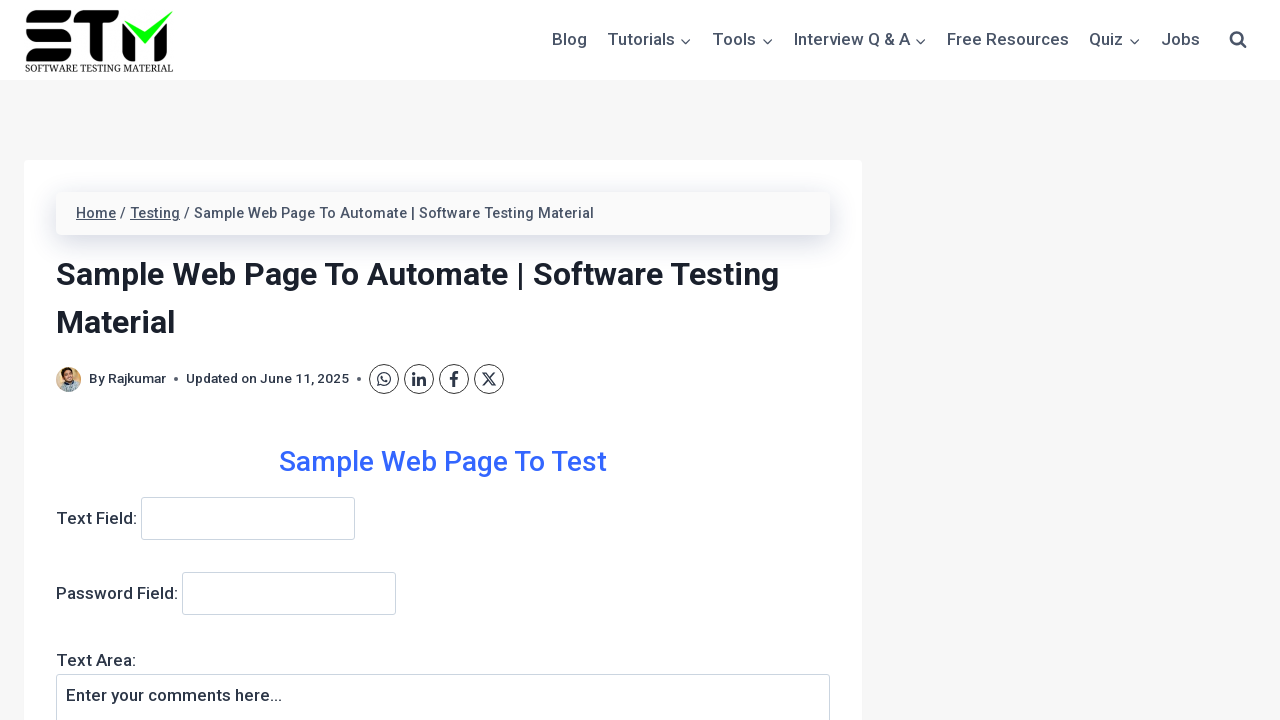

Dropdown menu became visible
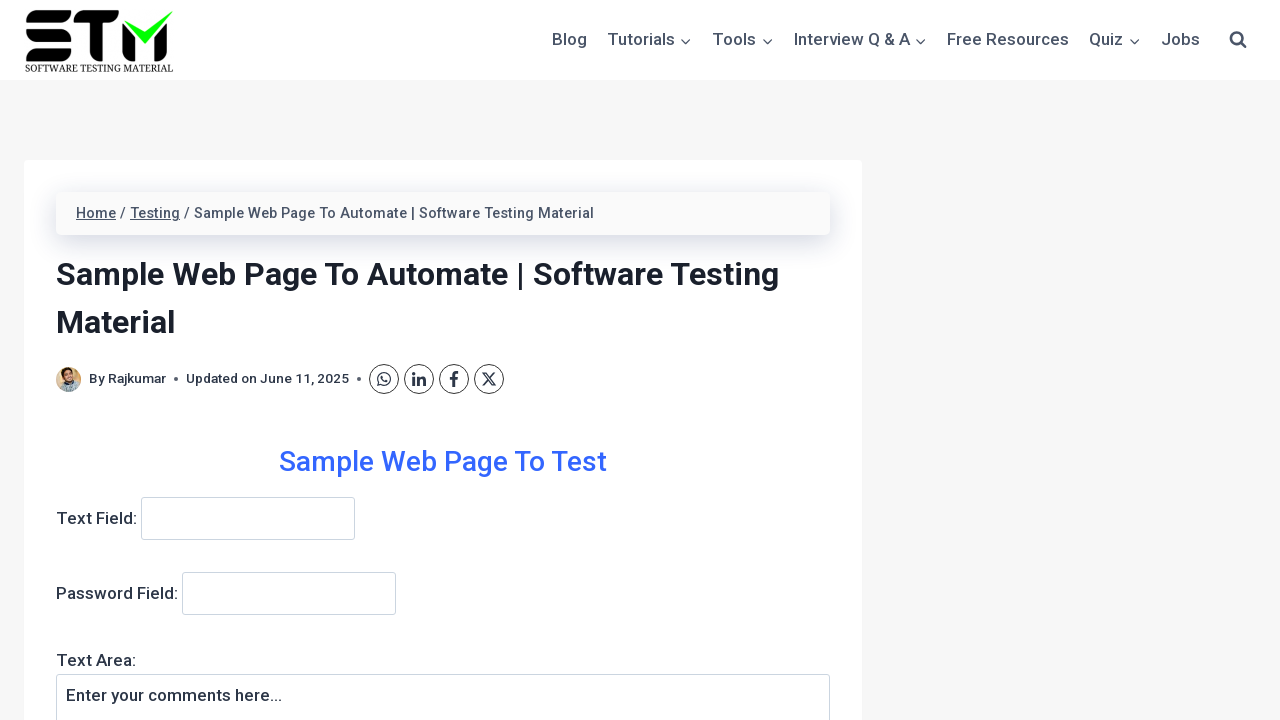

Selected 'Automation Testing' option from dropdown menu on select[name='dropdown']
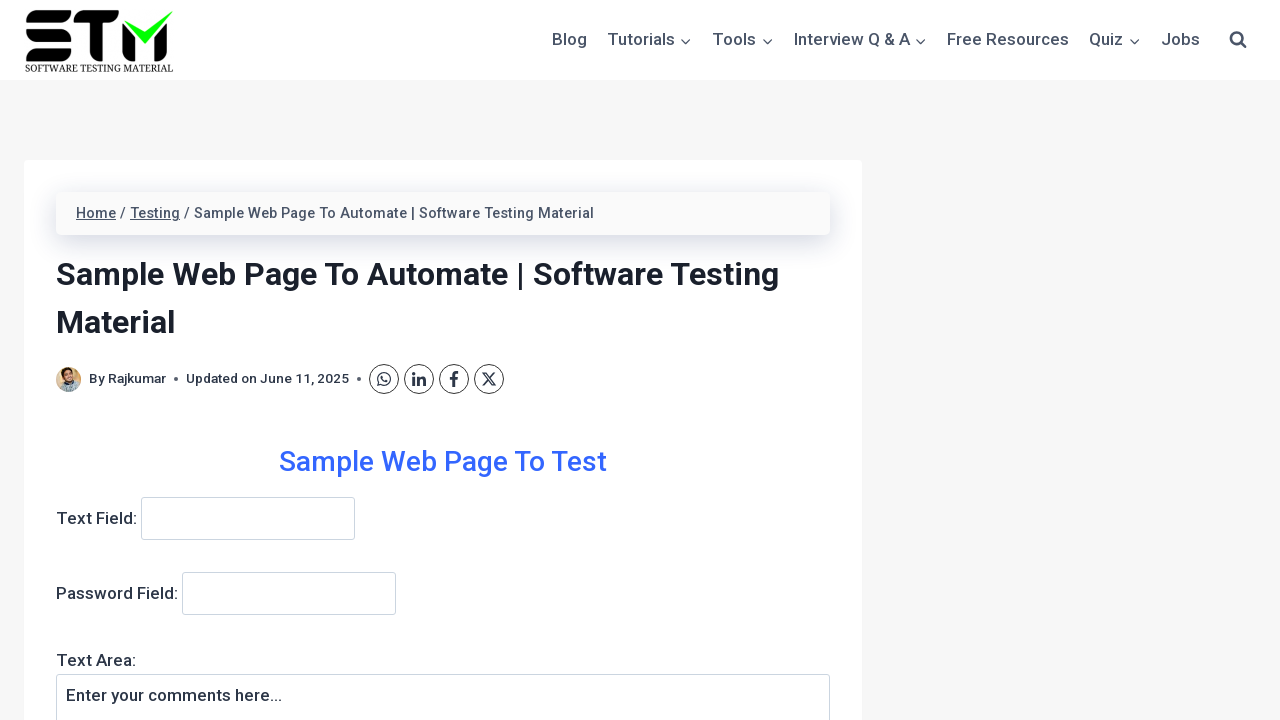

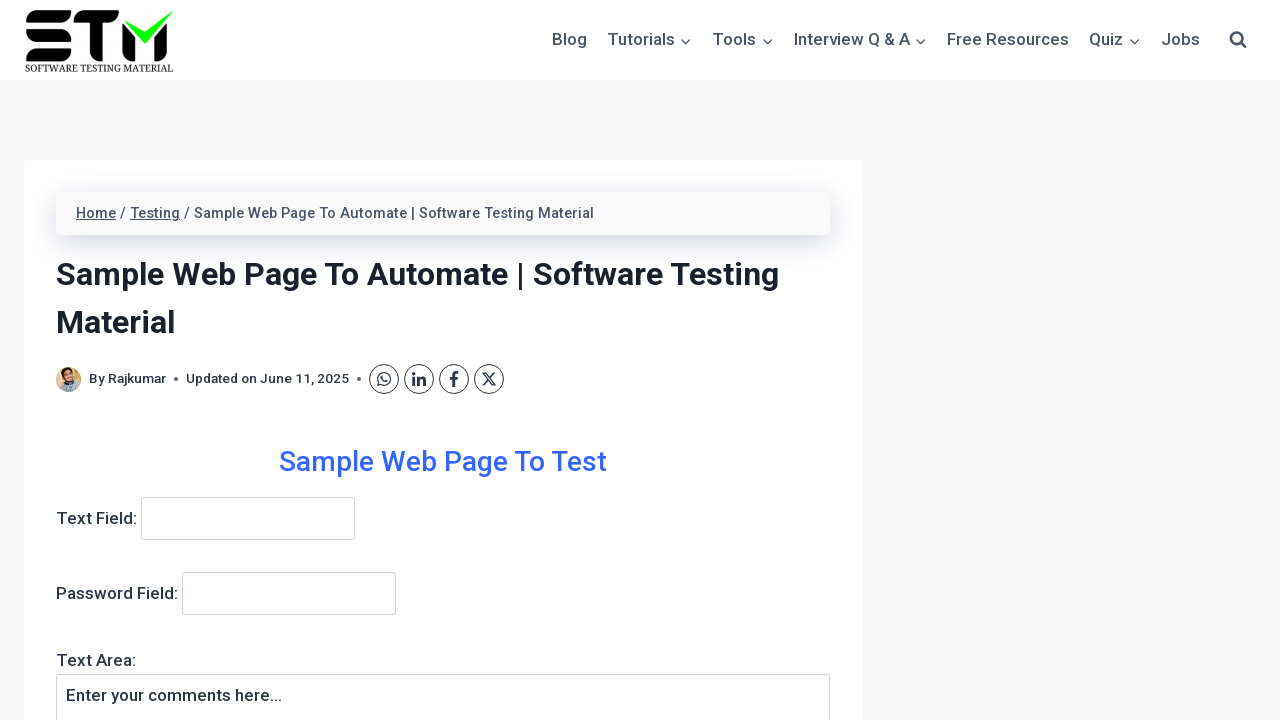